Navigates to Flipkart homepage and verifies the page loads by checking the page title

Starting URL: https://www.flipkart.com/

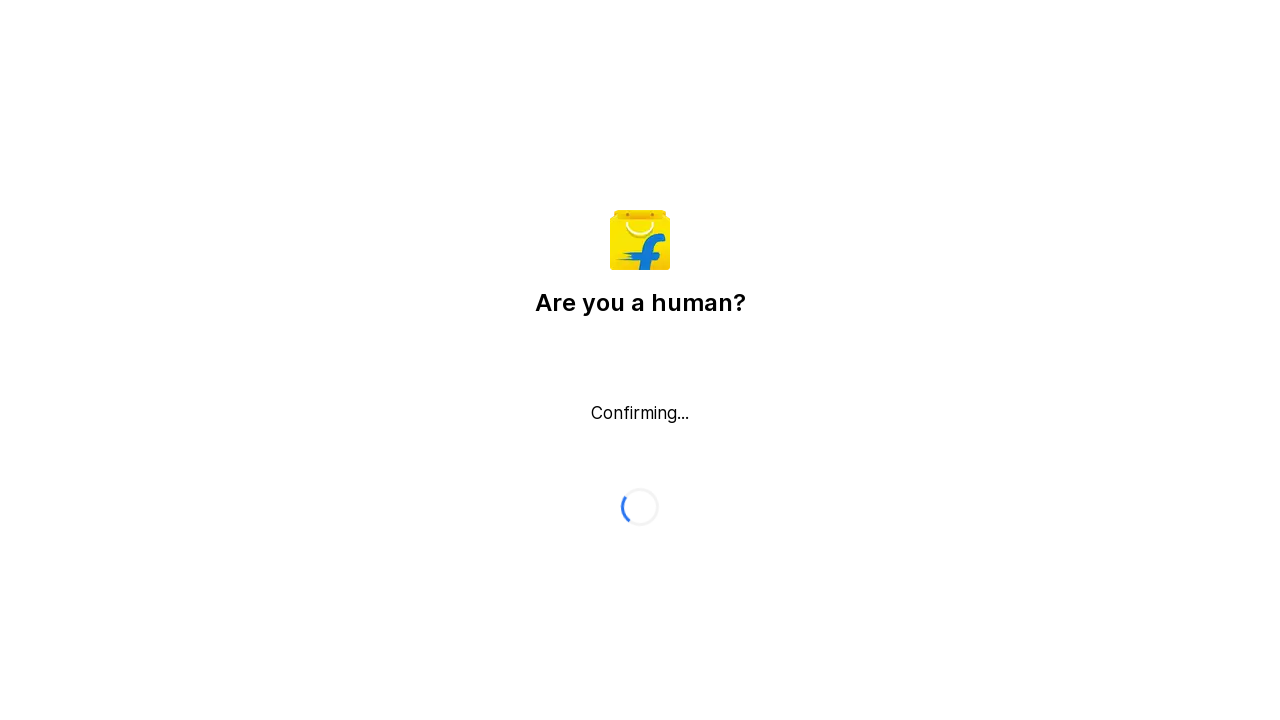

Retrieved page title from Flipkart homepage
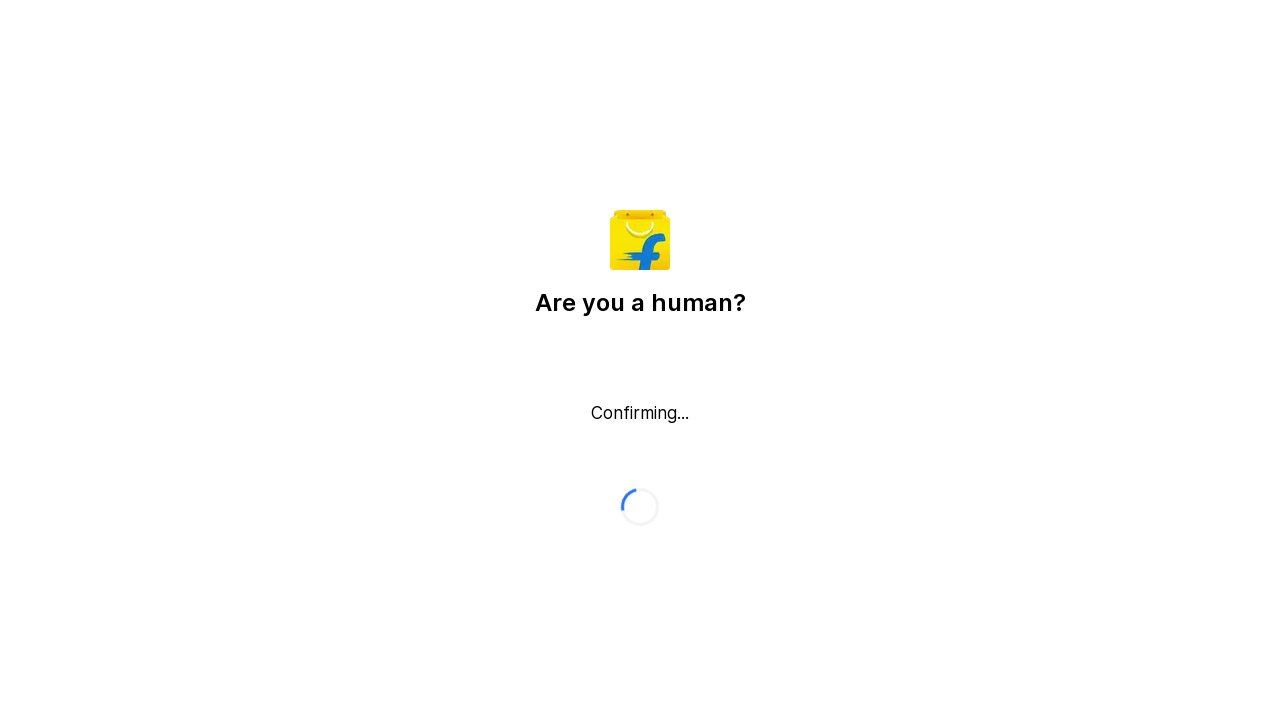

Verified page title is not empty - Flipkart homepage loaded successfully
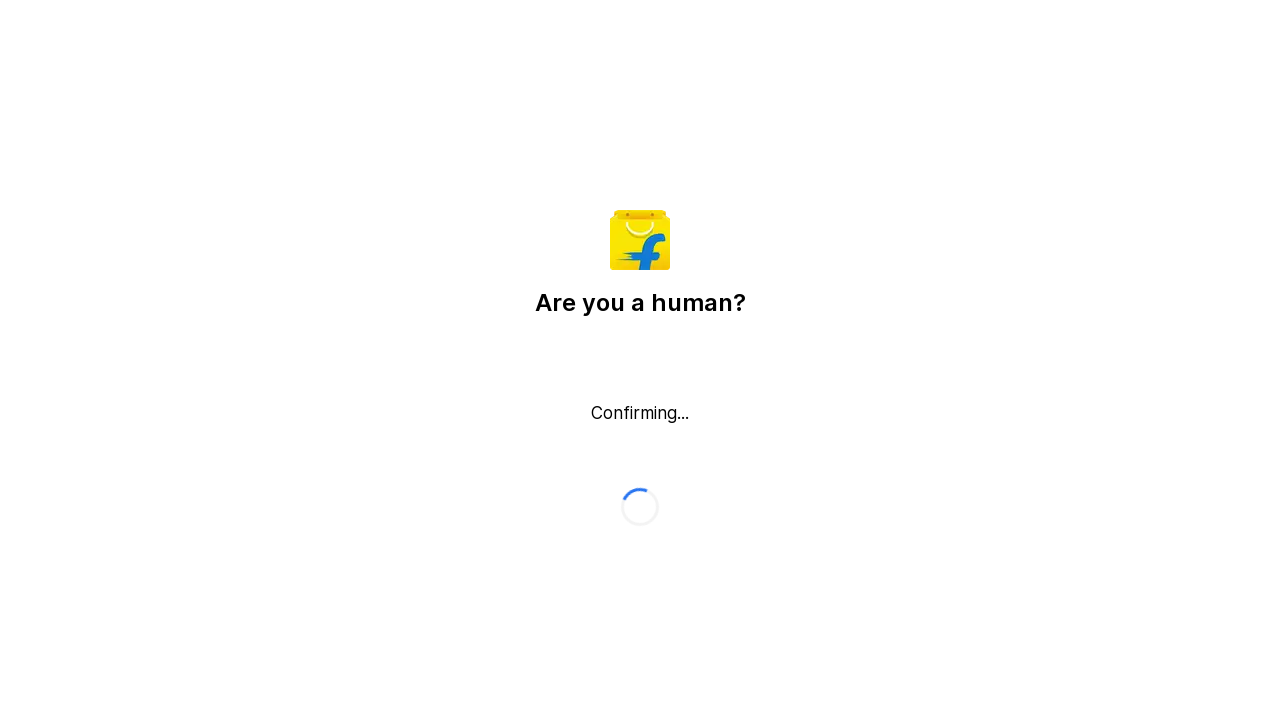

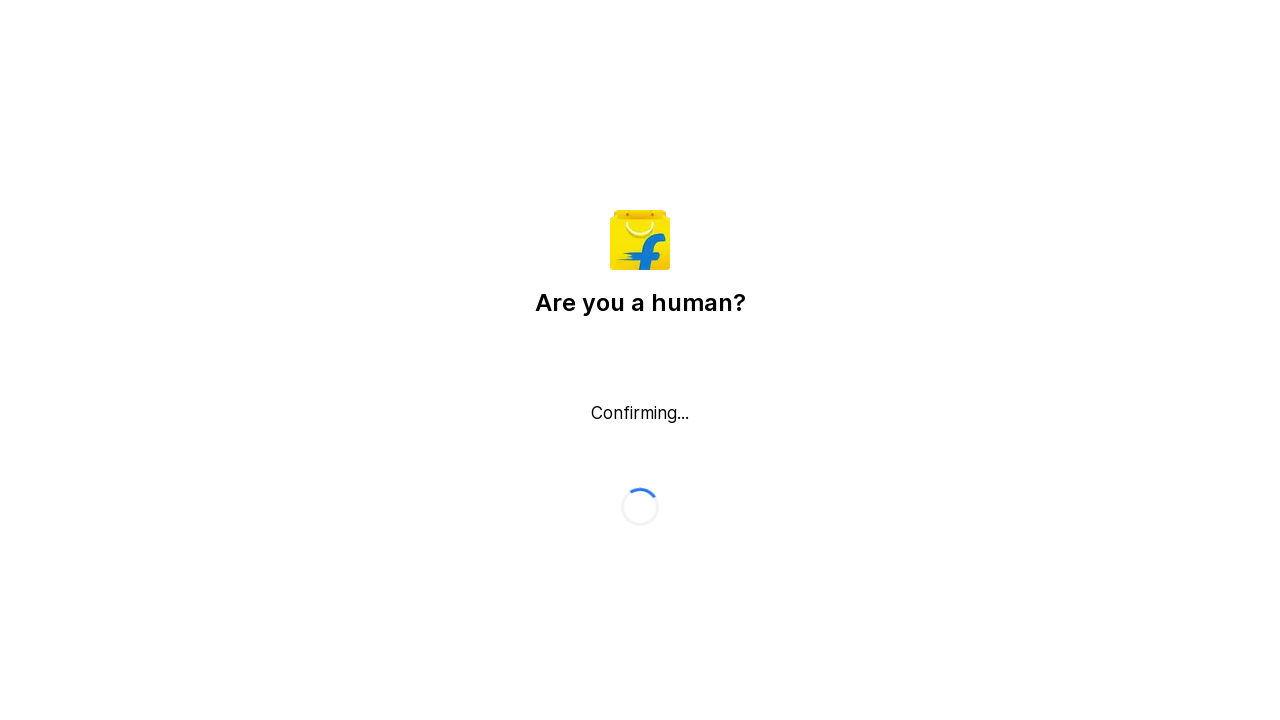